Tests file download functionality by clicking on a download link on the demo site

Starting URL: http://the-internet.herokuapp.com/download

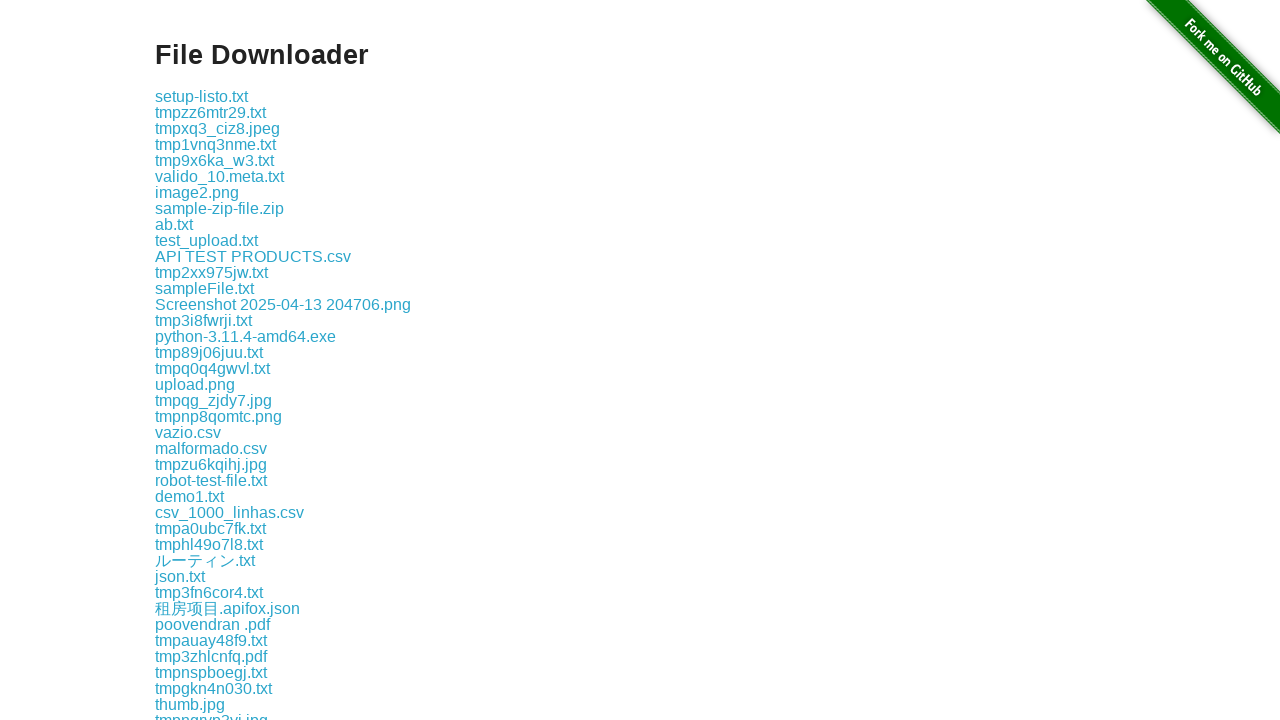

Clicked download link for some-file.txt at (198, 360) on a:has-text('some-file.txt')
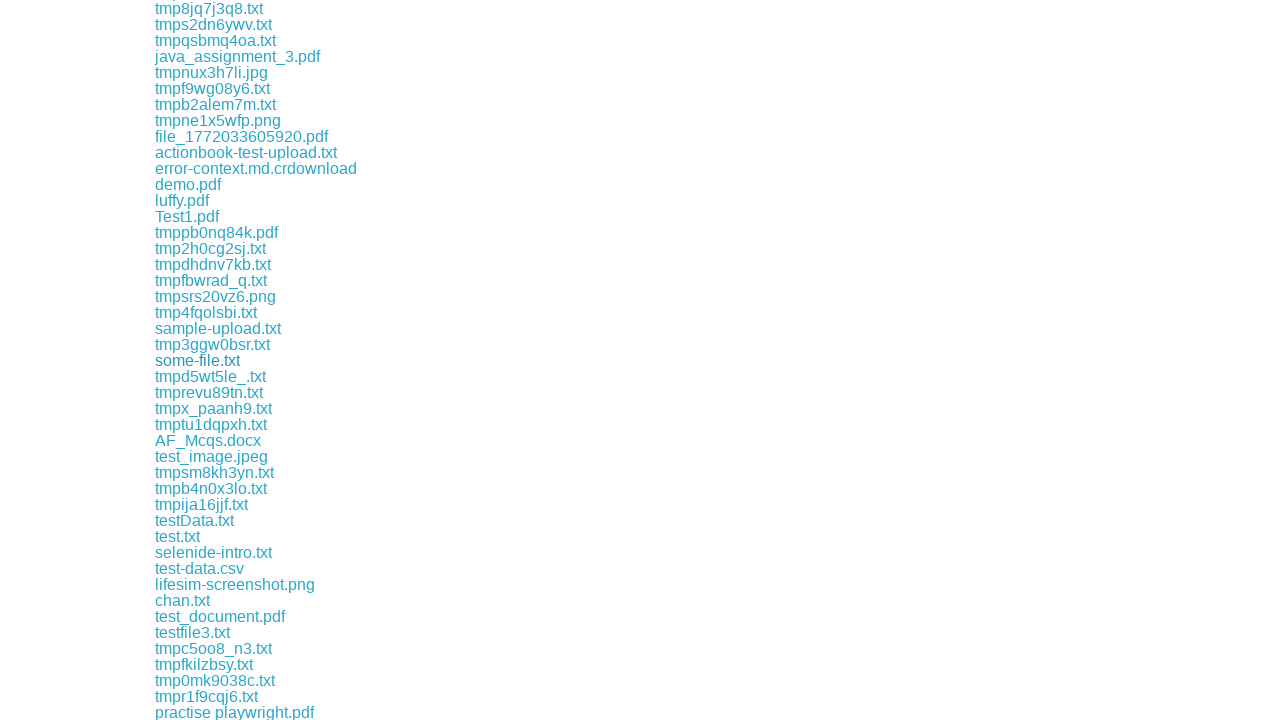

Waited 2 seconds for download to initiate
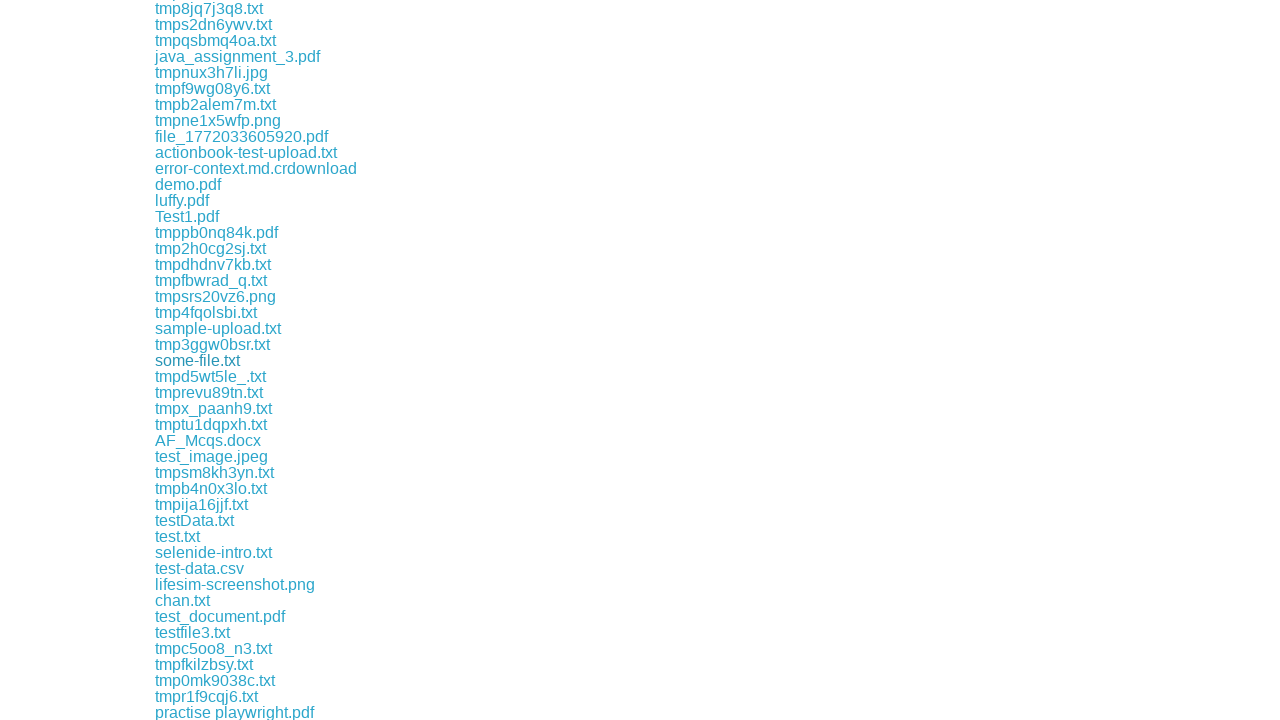

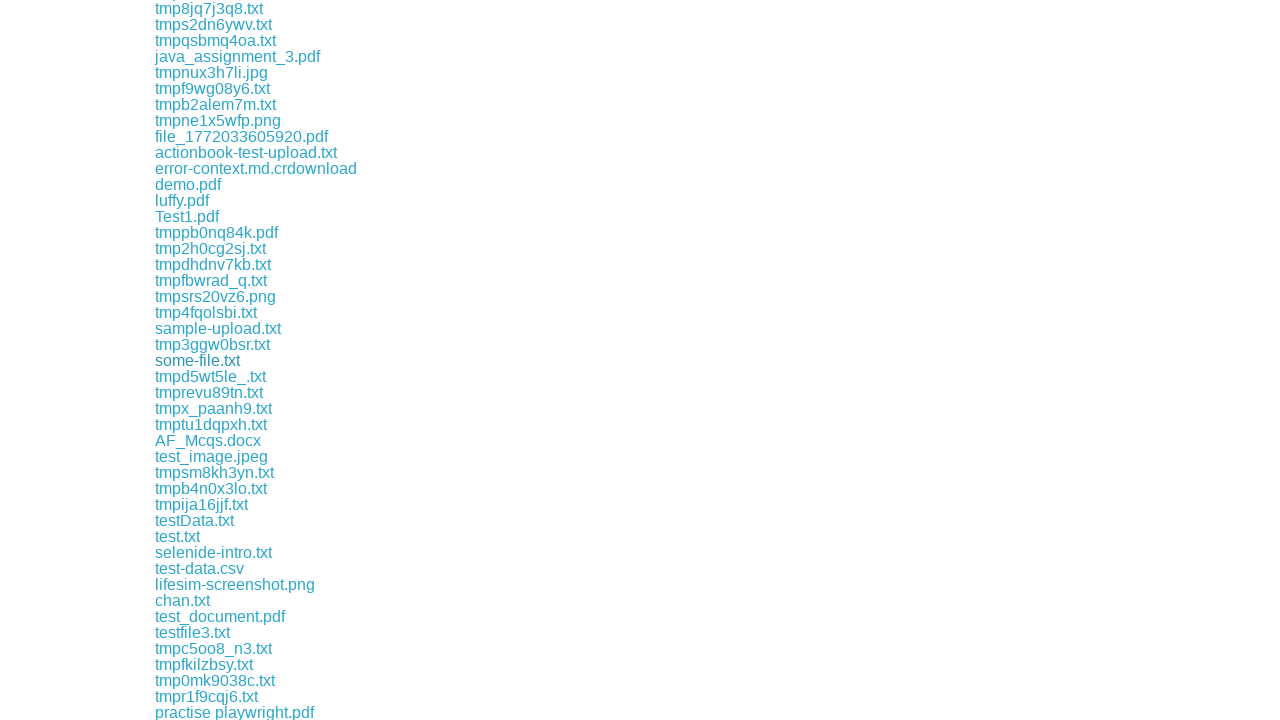